Tests filling a text input field using label selector on the QA practice website

Starting URL: https://www.qa-practice.com/elements/input/simple

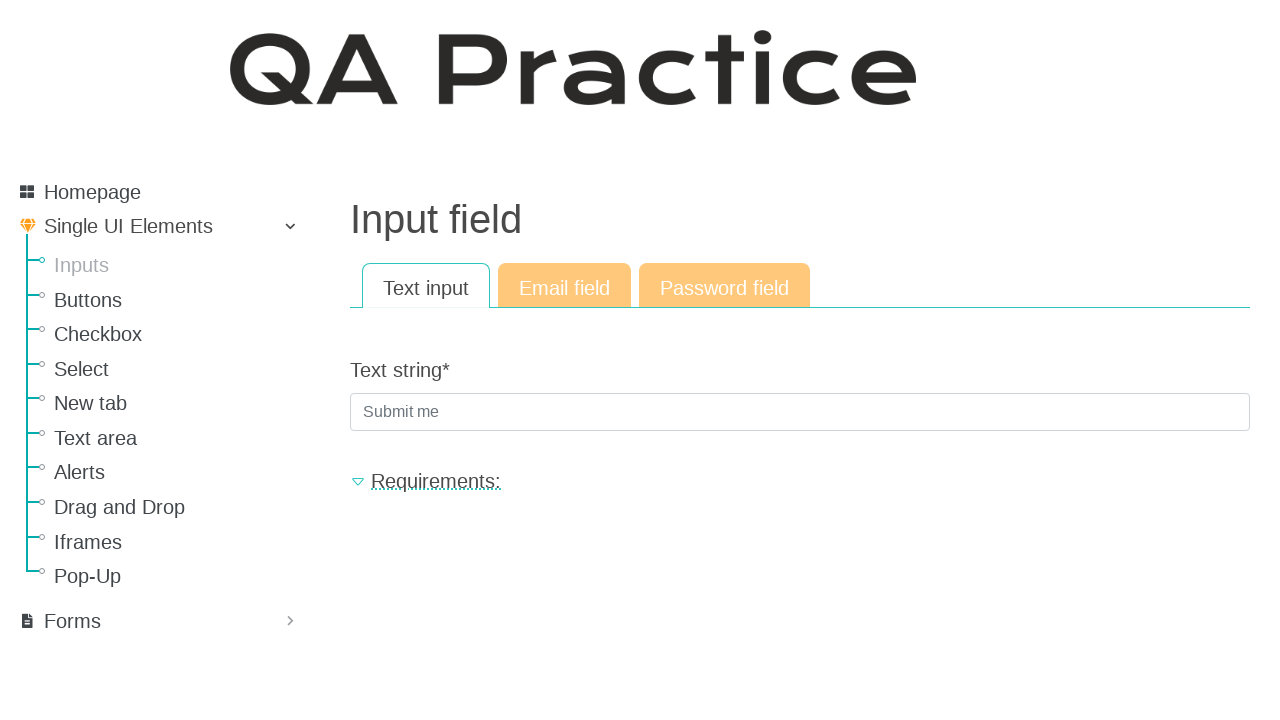

Filled text input field with 'Hello' using label selector on internal:label="Text string"i
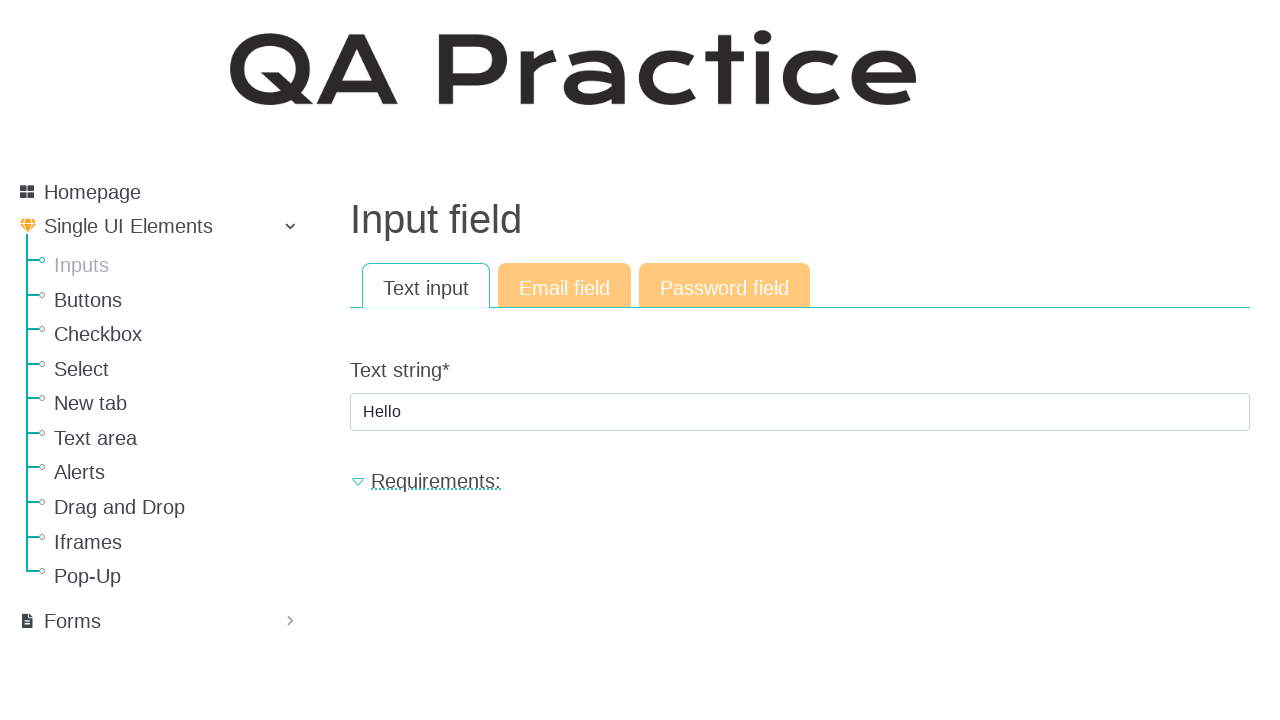

Waited for DOM content to load
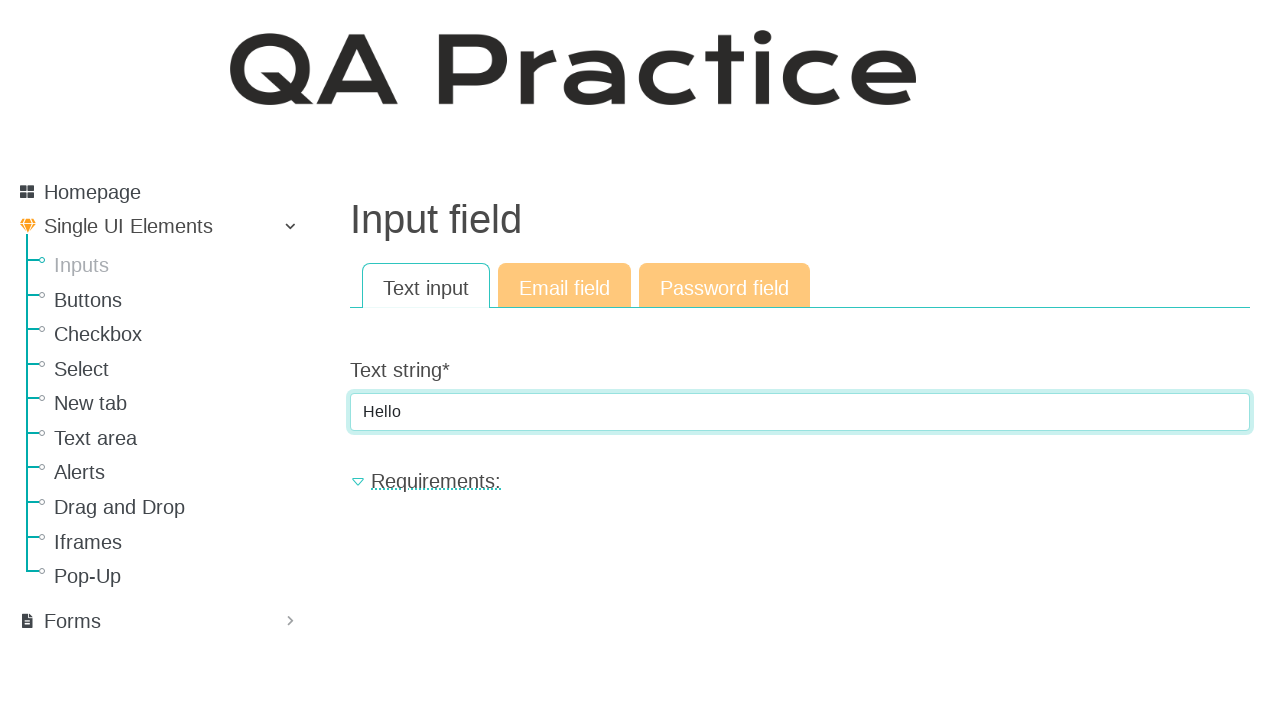

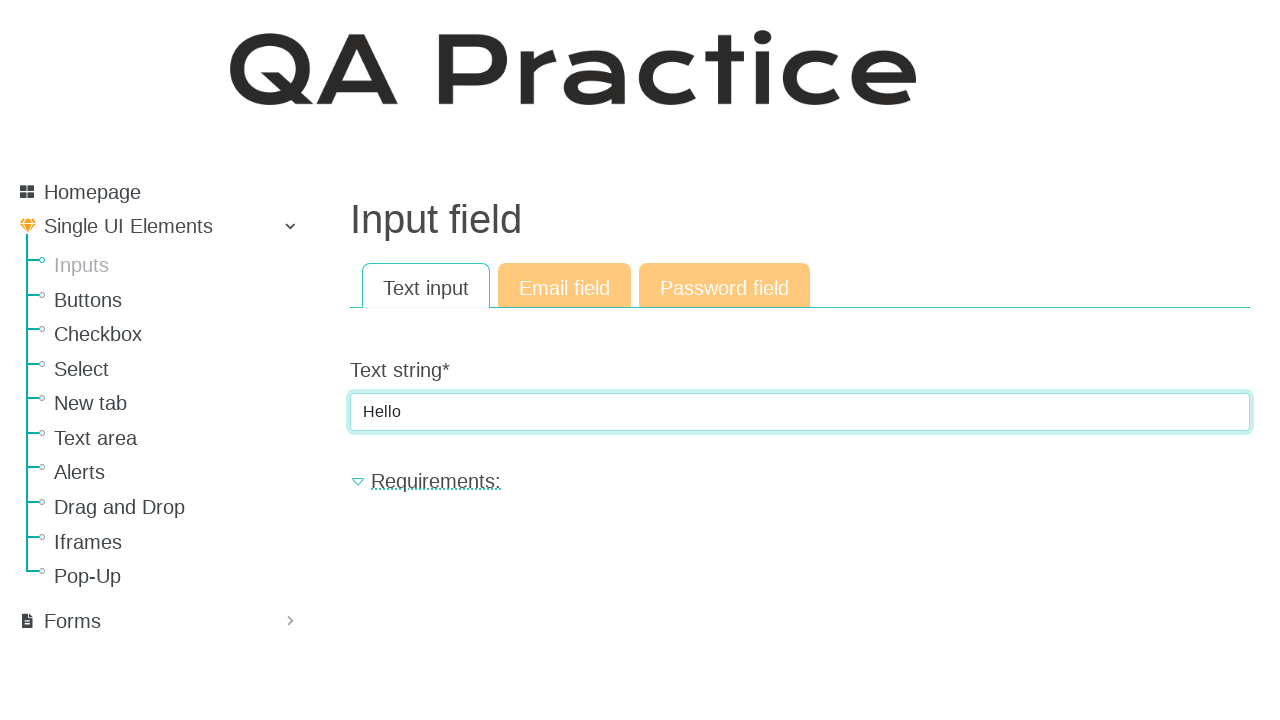